Tests waiting for a specific countdown time value (01:01:00) to appear on the page

Starting URL: https://automationfc.github.io/fluent-wait/

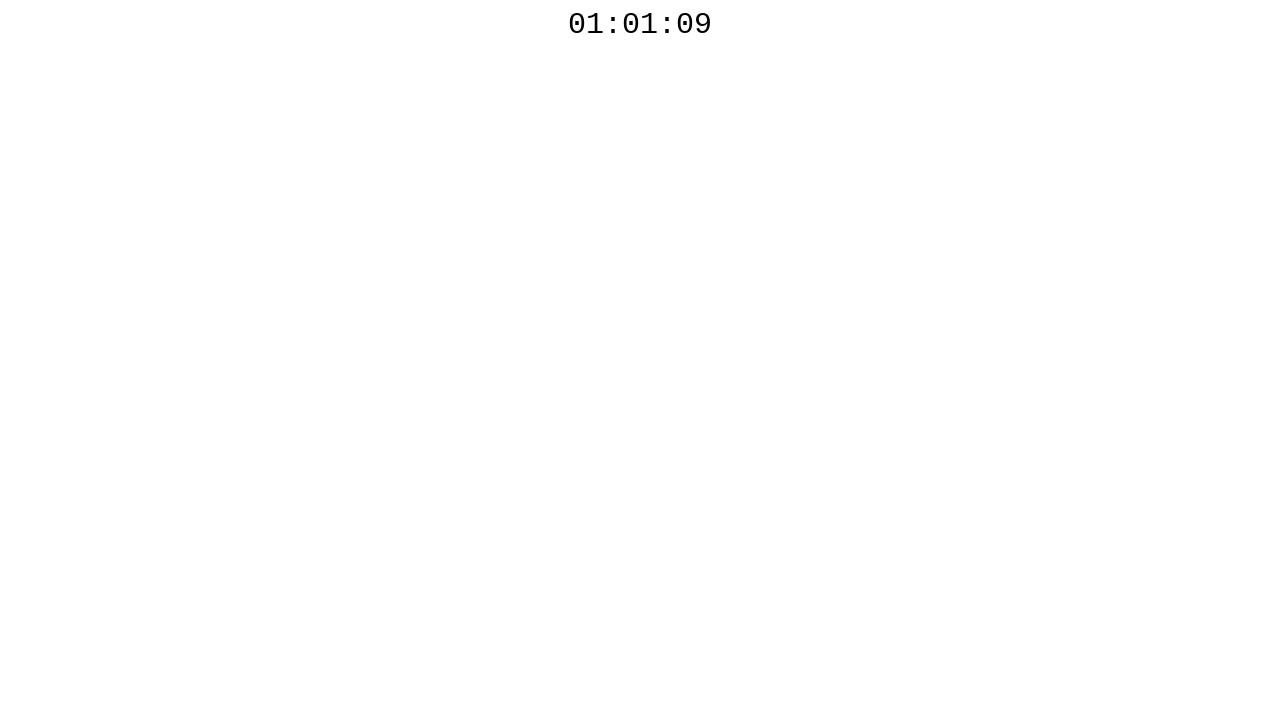

Waited for countdown timer to display 01:01:00
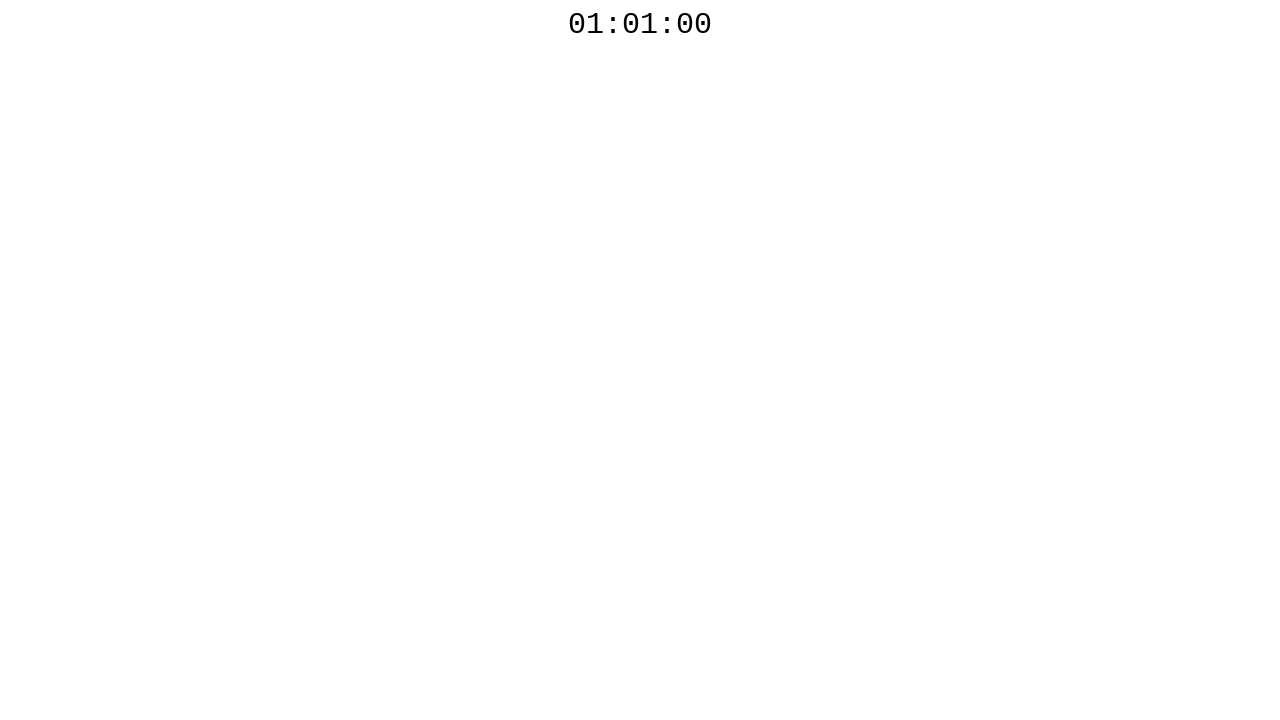

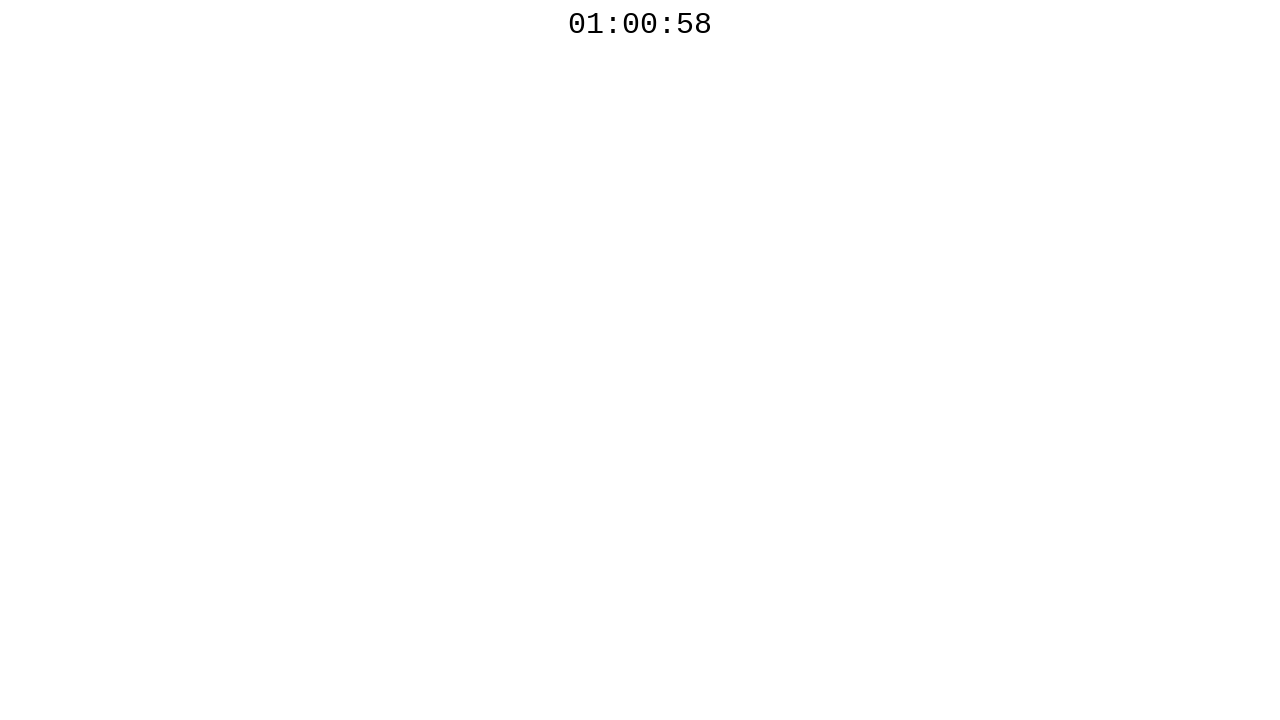